Tests drag and drop functionality by dragging an element from source to target location

Starting URL: https://testautomationpractice.blogspot.com/

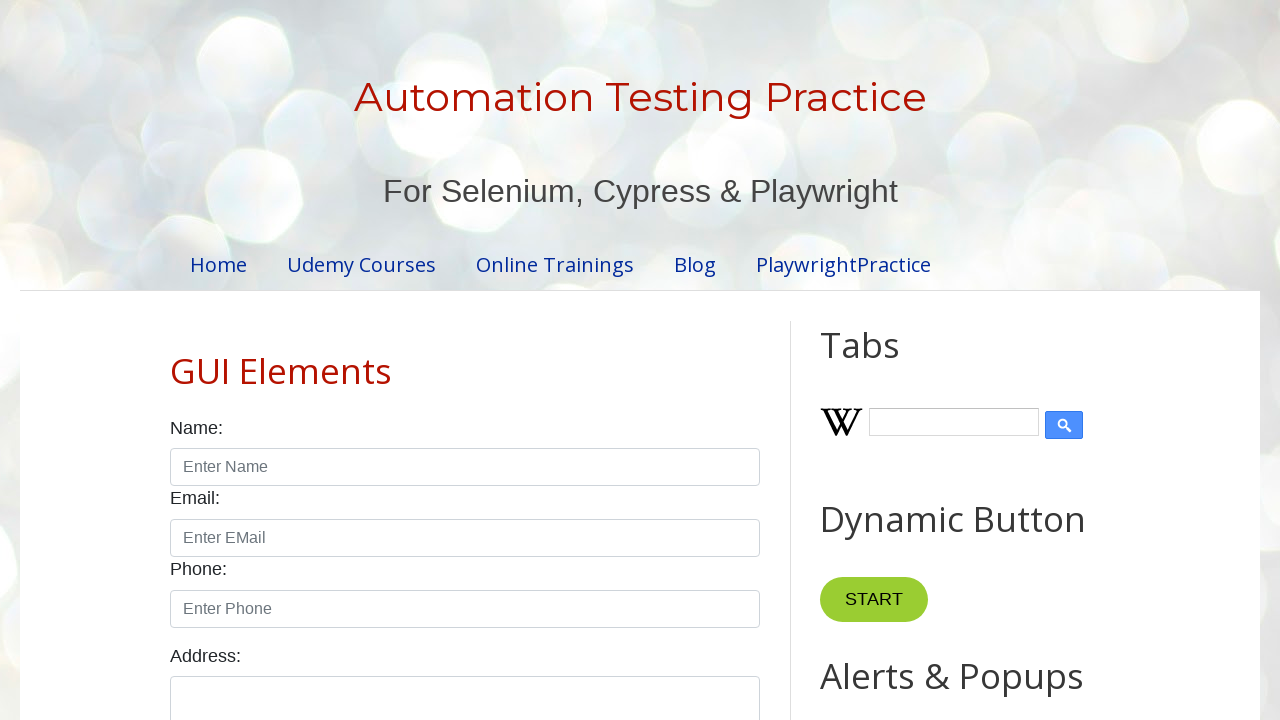

Scrolled down 400 pixels to make drag and drop elements visible
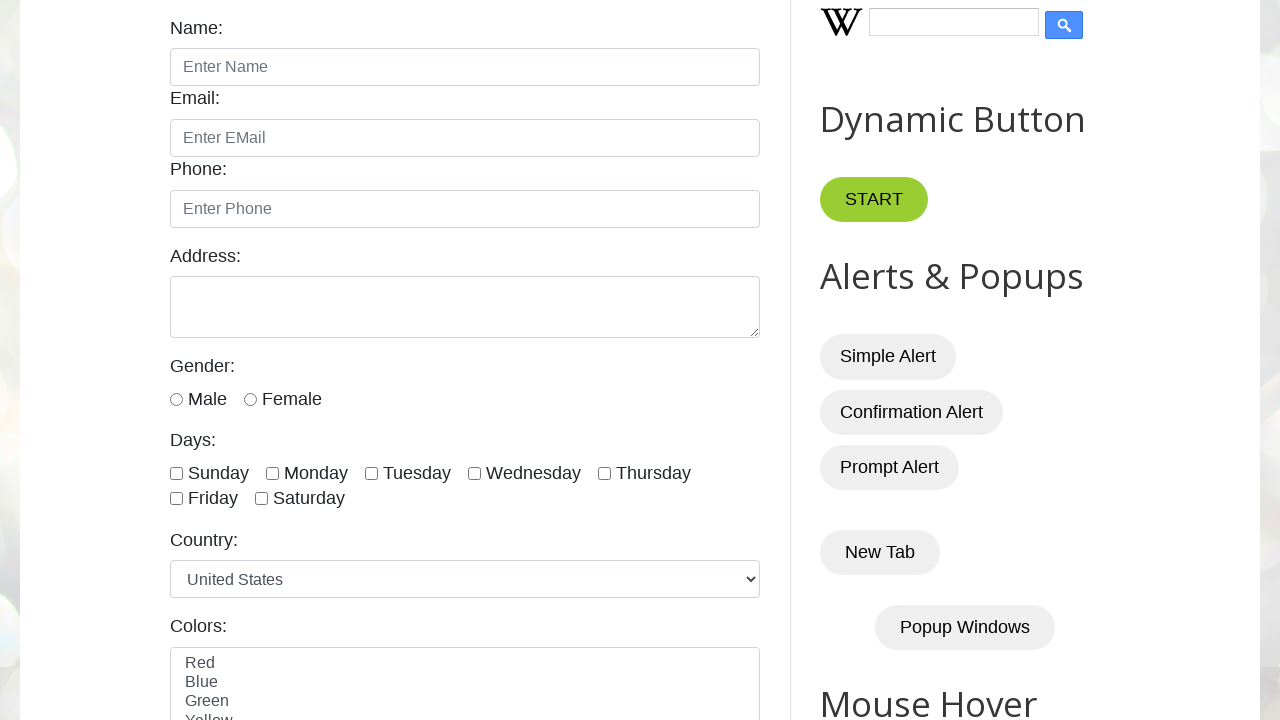

Located draggable source element
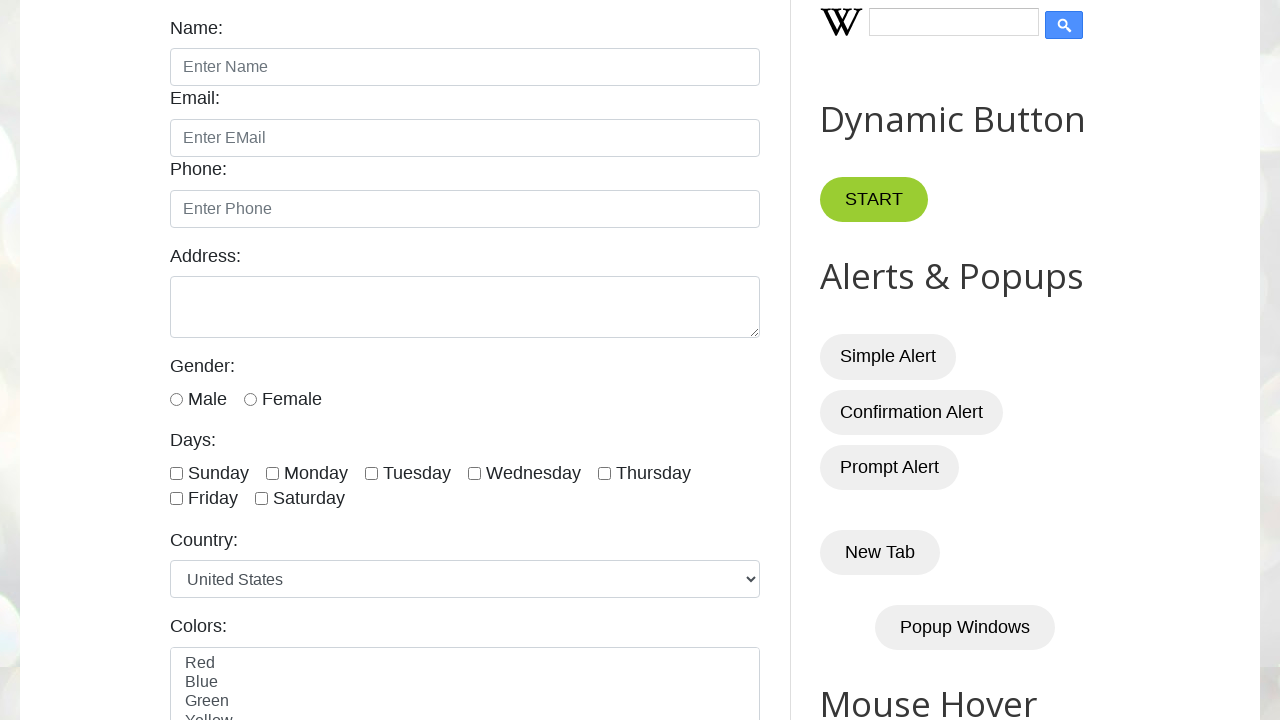

Located droppable target element
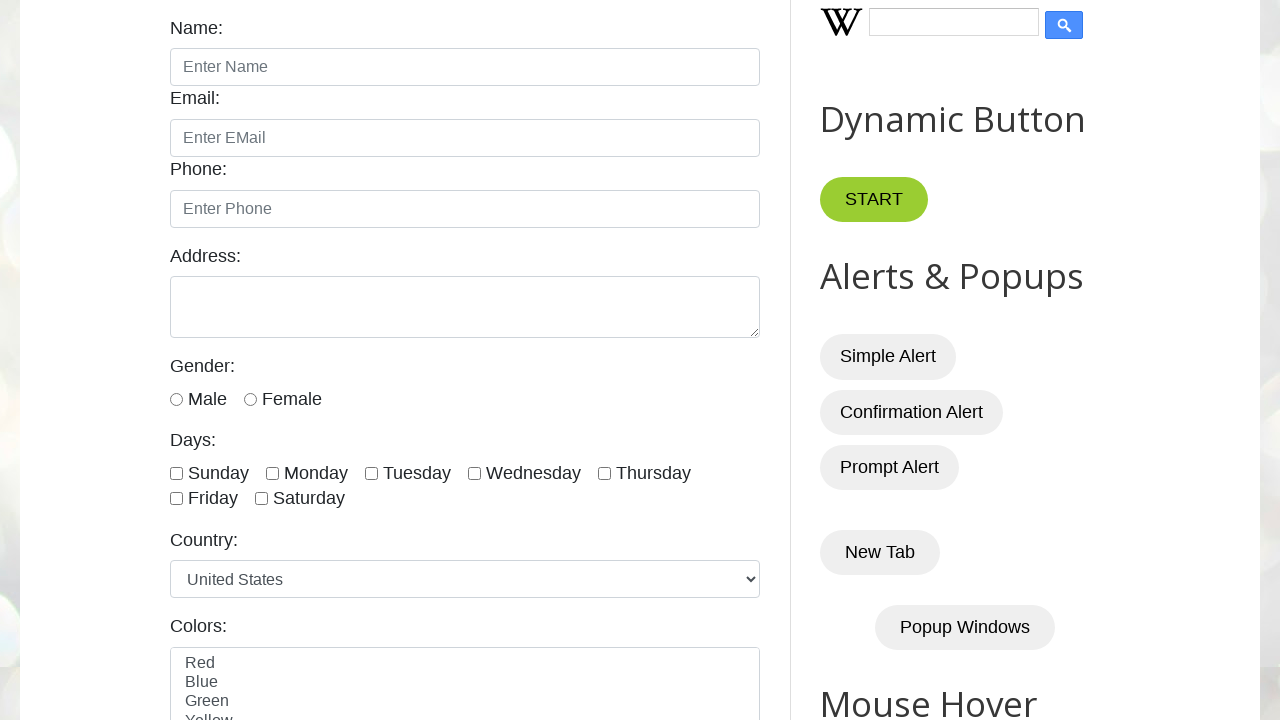

Dragged element from source to target location at (1015, 386)
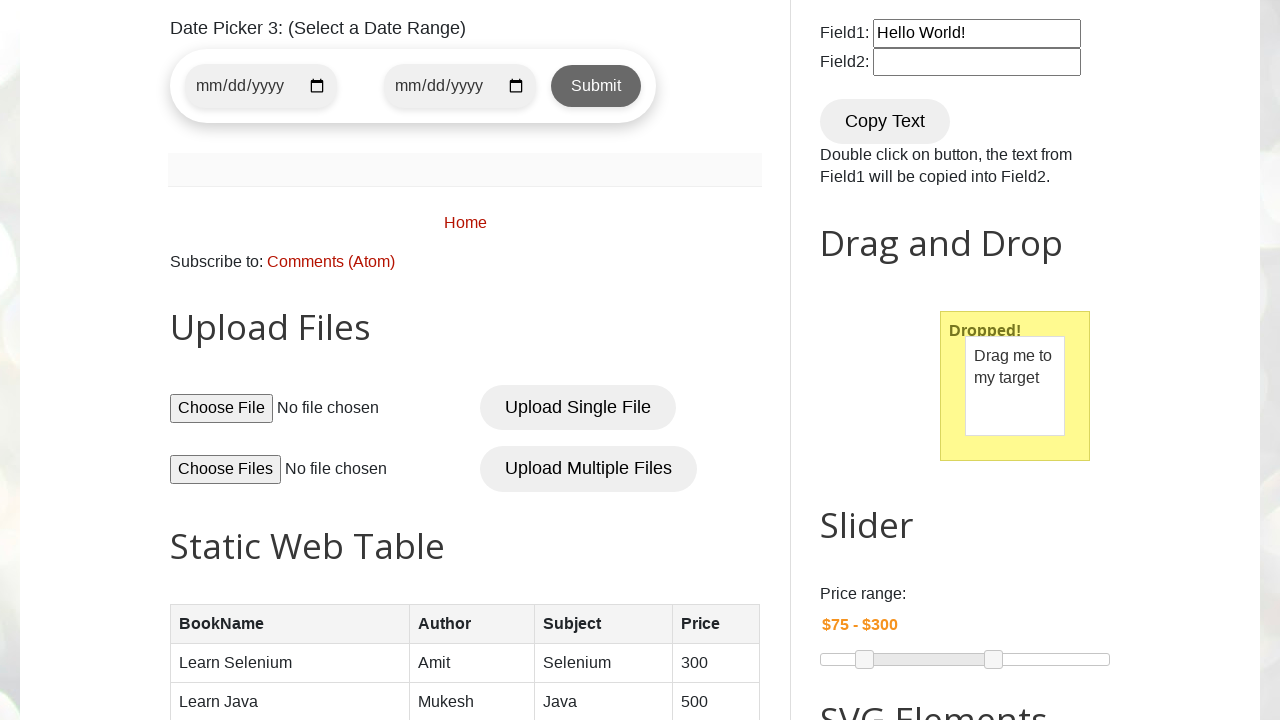

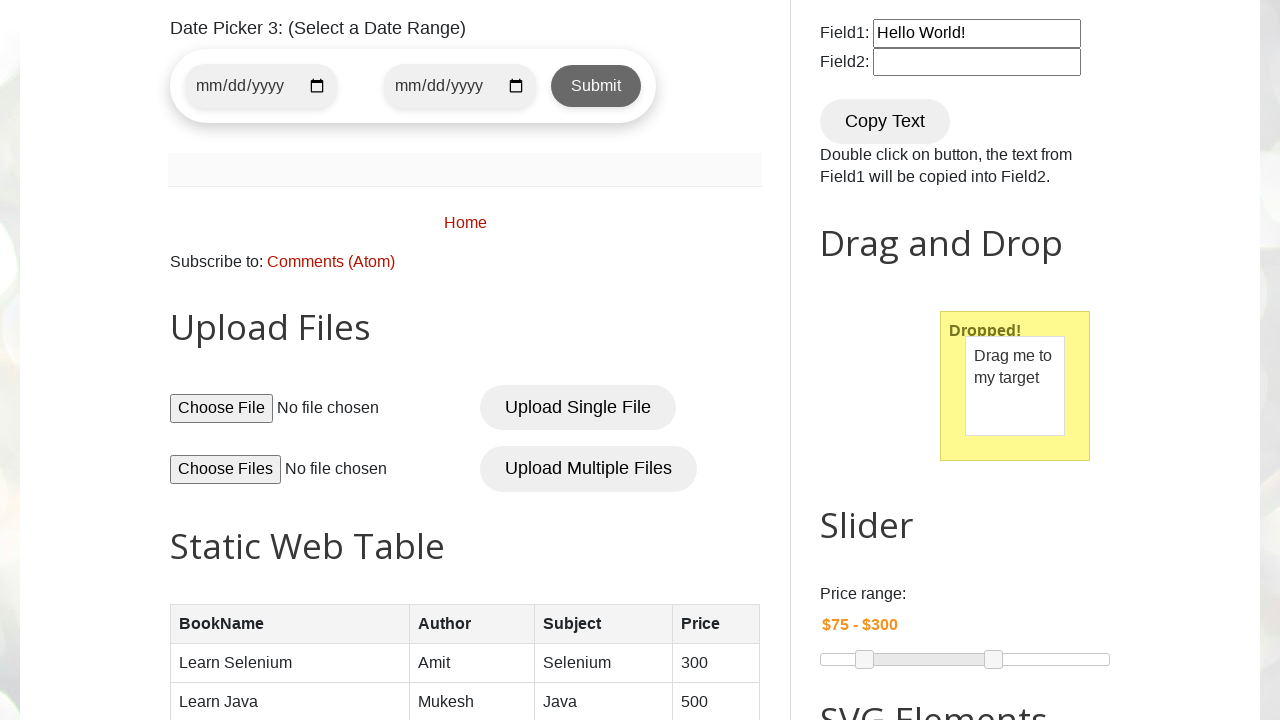